Tests dropdown selection functionality by navigating to a sample form and selecting different options from a country dropdown using multiple selection methods

Starting URL: https://www.mycontactform.com

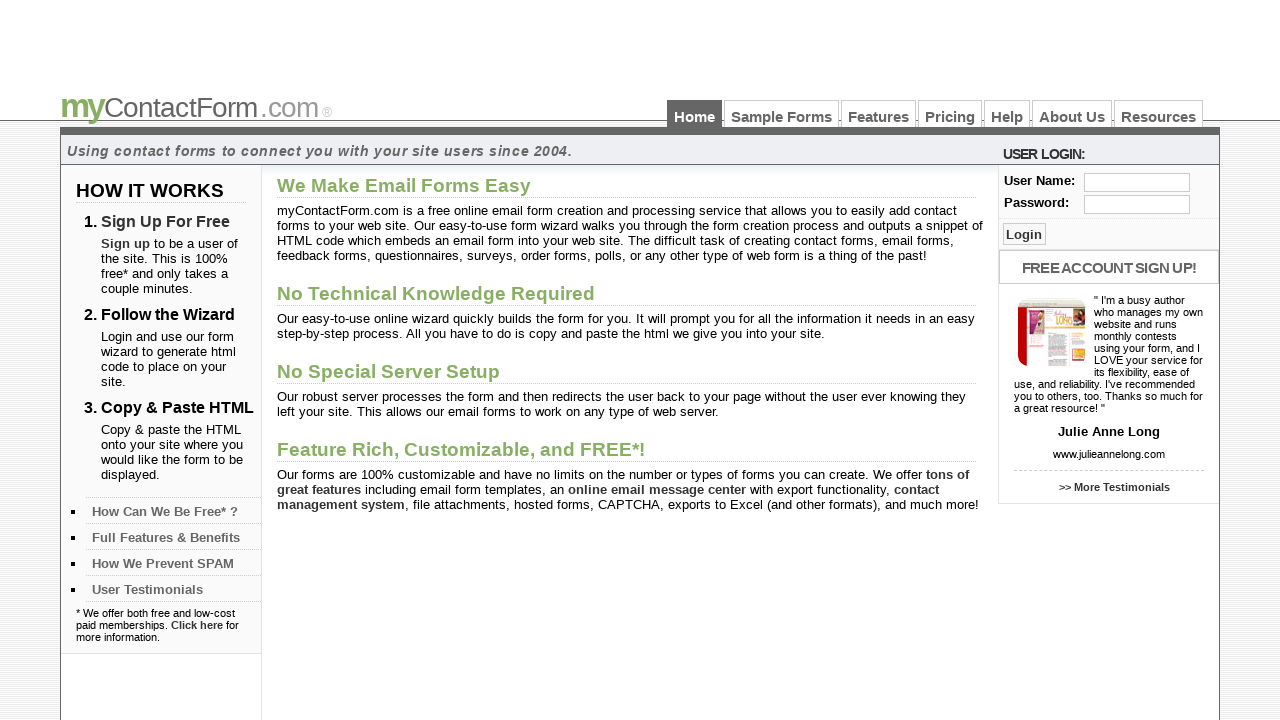

Clicked on Sample Forms link at (782, 114) on a:text('Sample Forms')
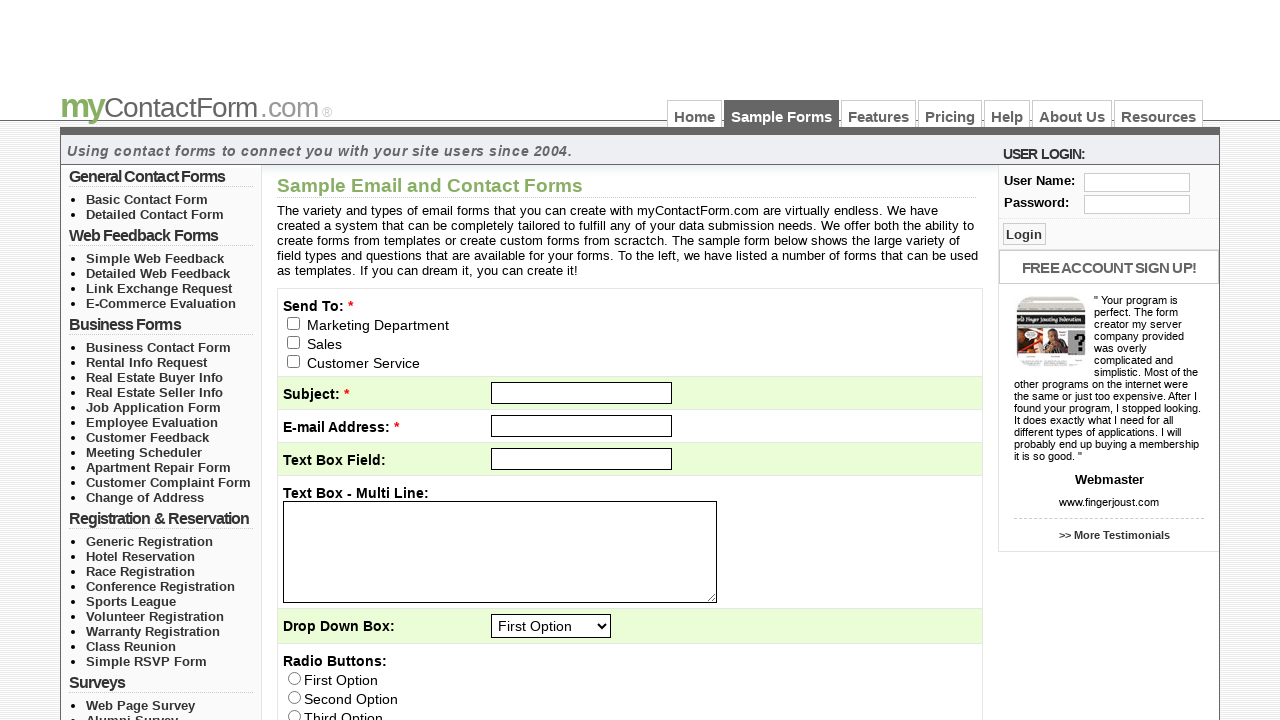

Country dropdown loaded and became available
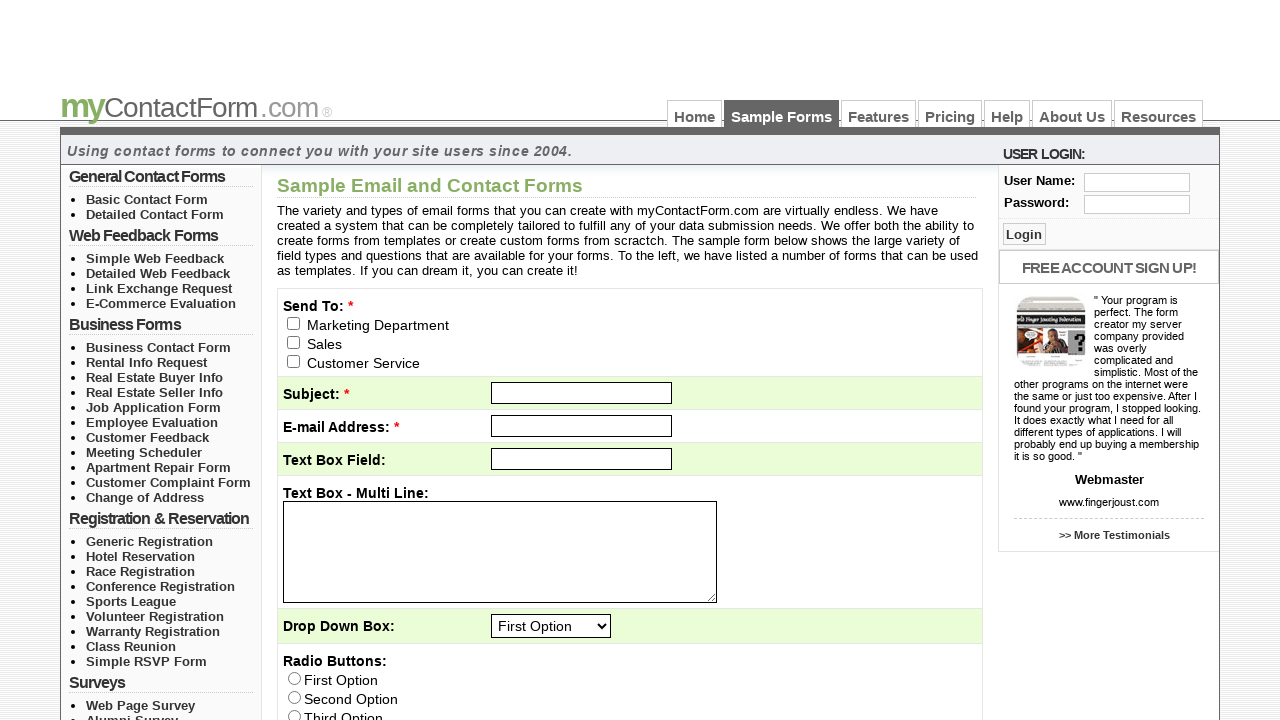

Selected second option from country dropdown using index on #q9
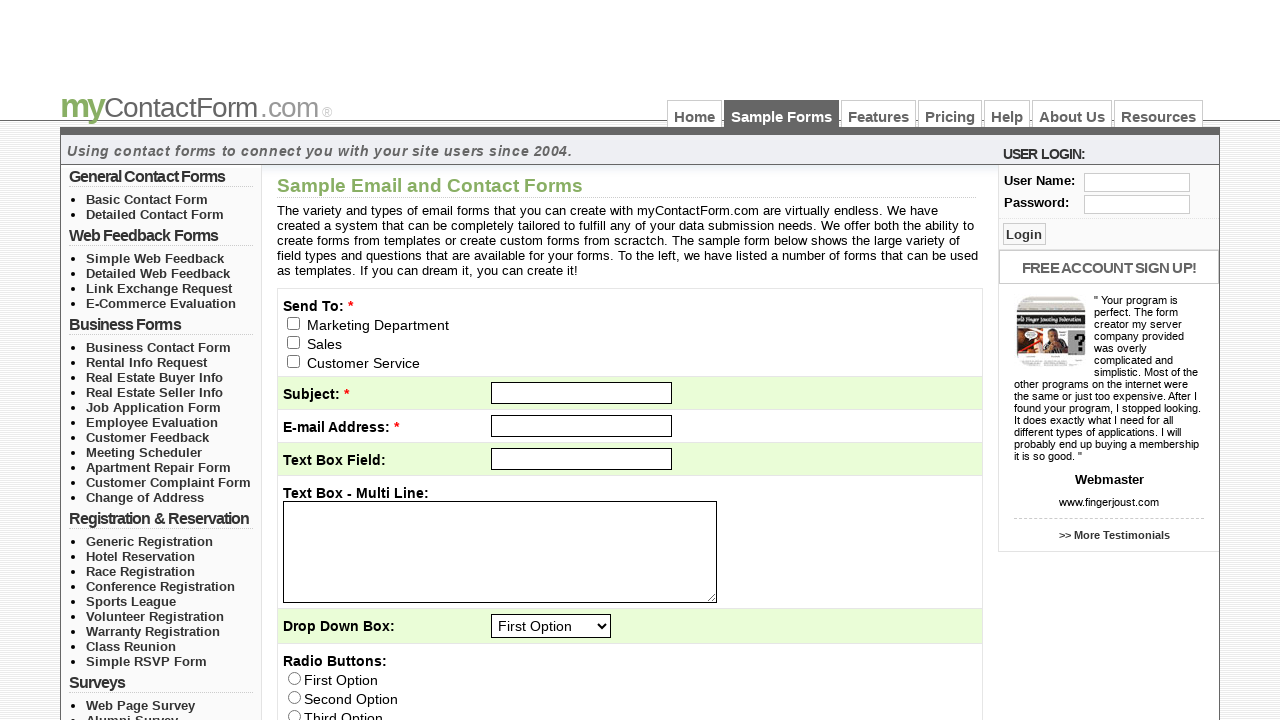

Selected India from country dropdown by visible text on #q9
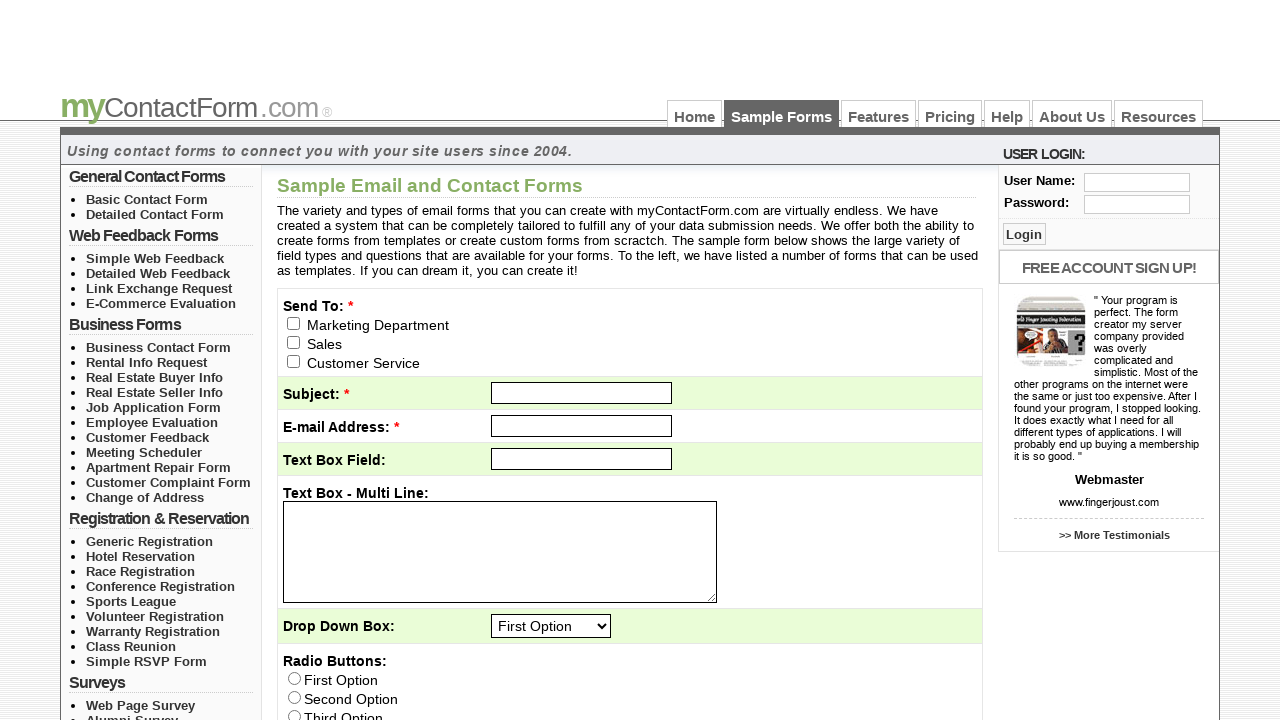

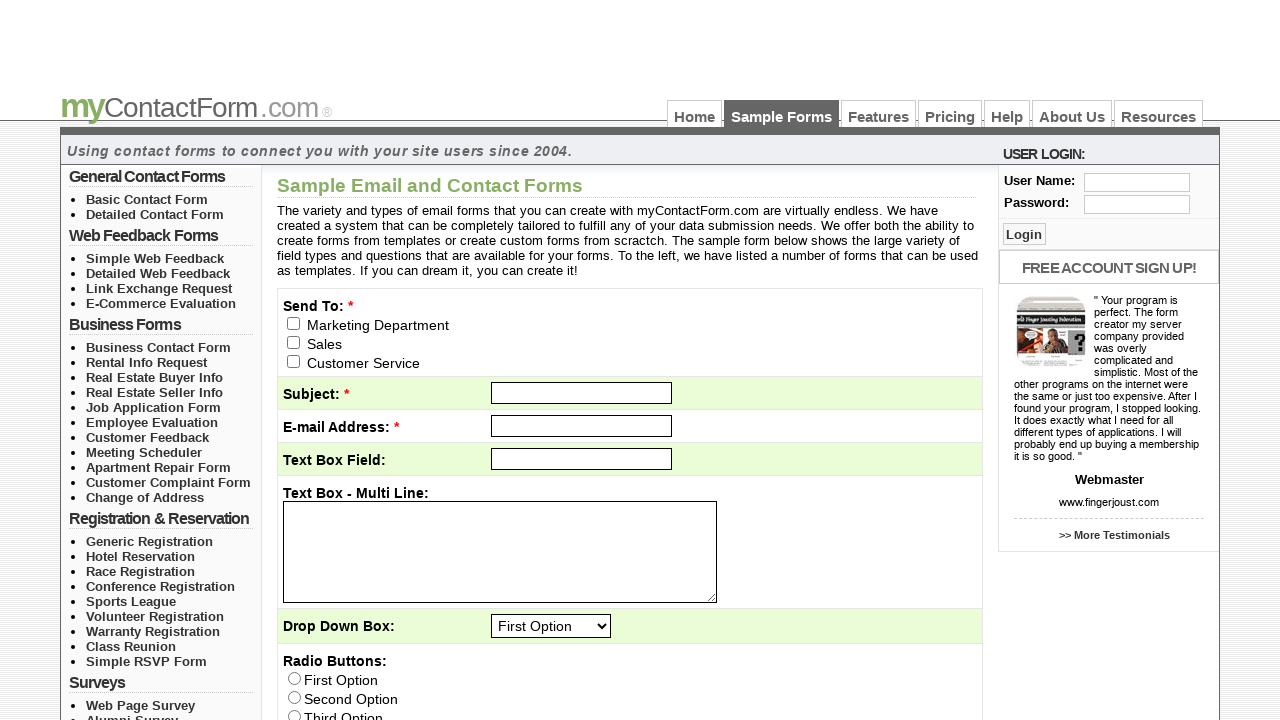